Tests opening a new browser window/tab and switching between windows

Starting URL: https://devqa.io/selenium-css-selectors/

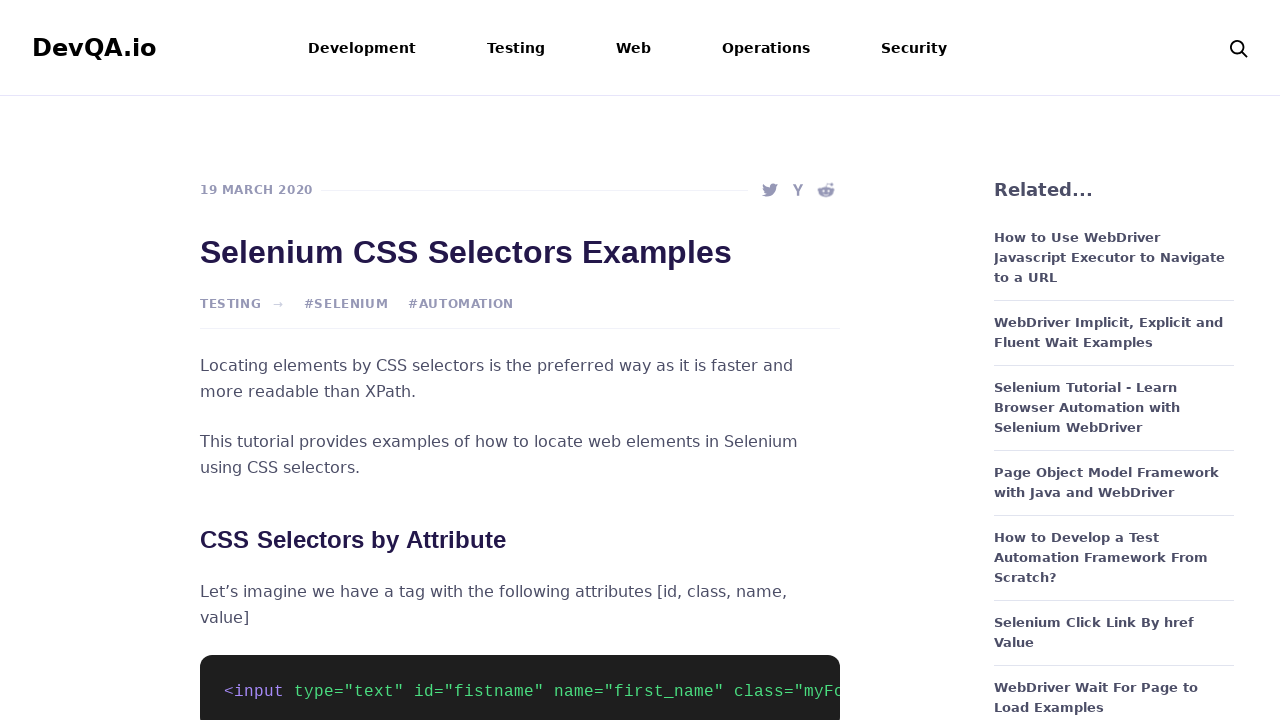

Initial page loaded successfully (networkidle)
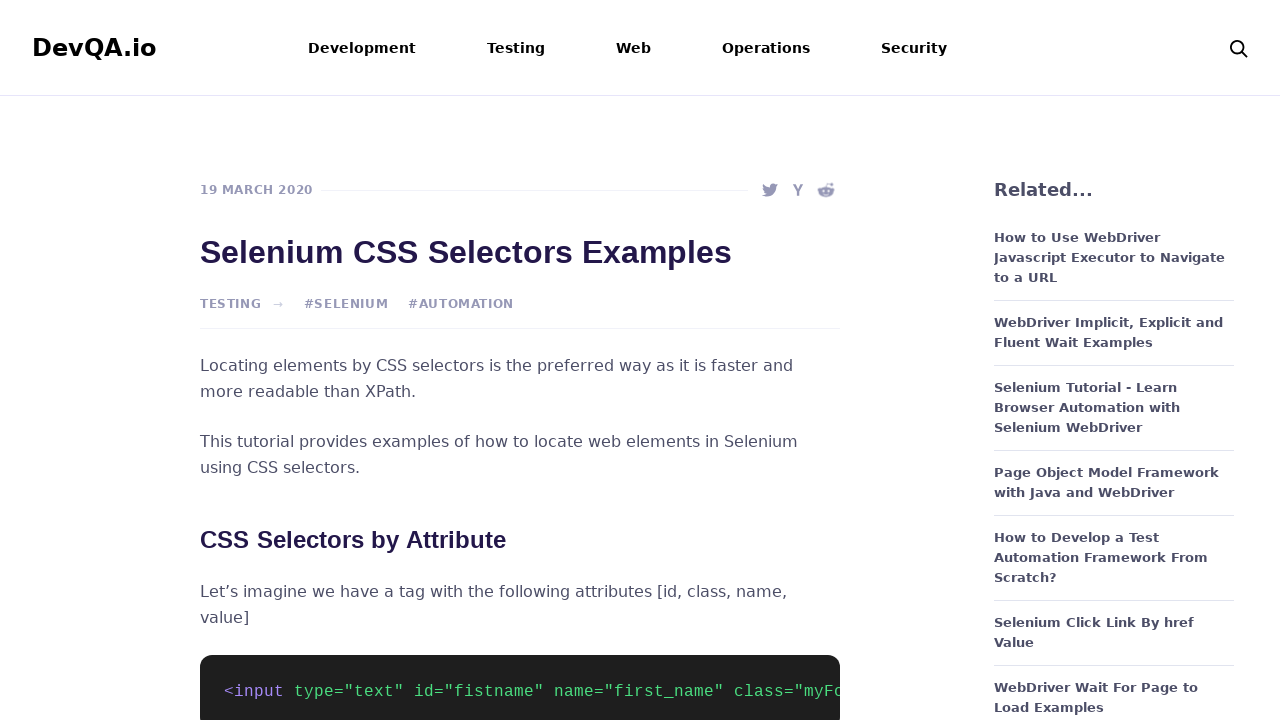

Opened new browser window/tab in same context
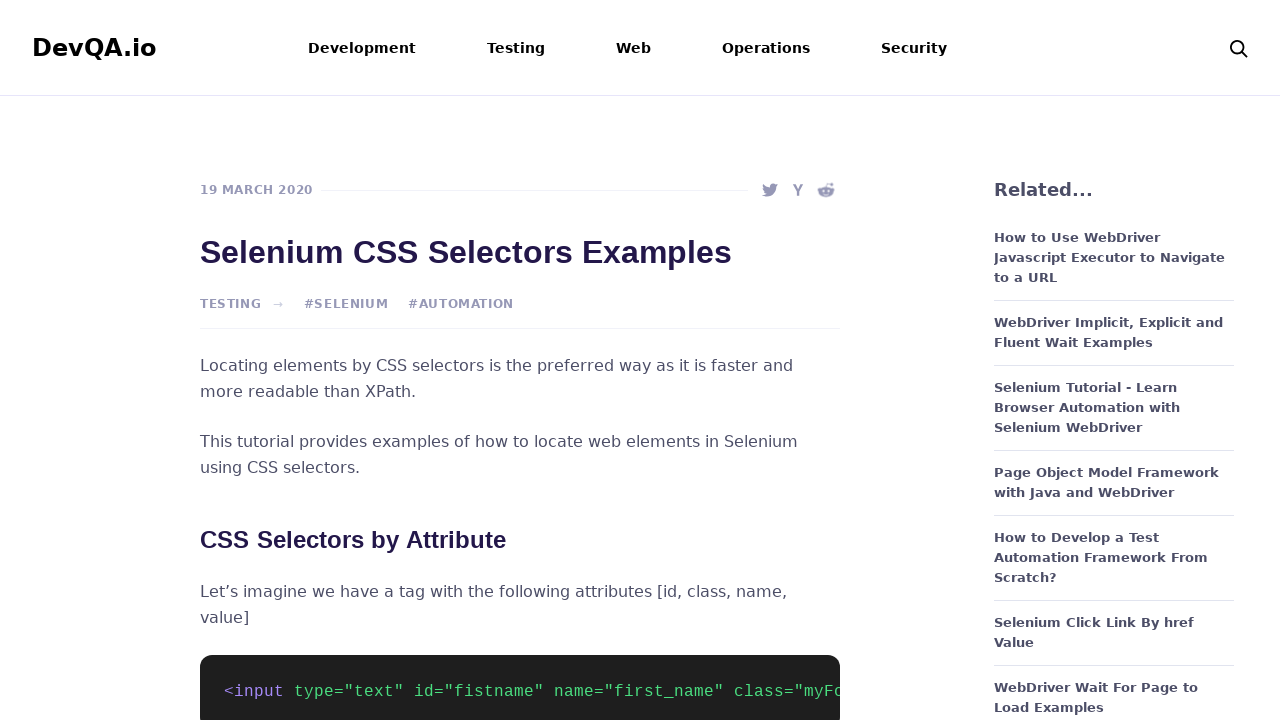

Navigated new window to https://devqa.io/selenium-tutorial/
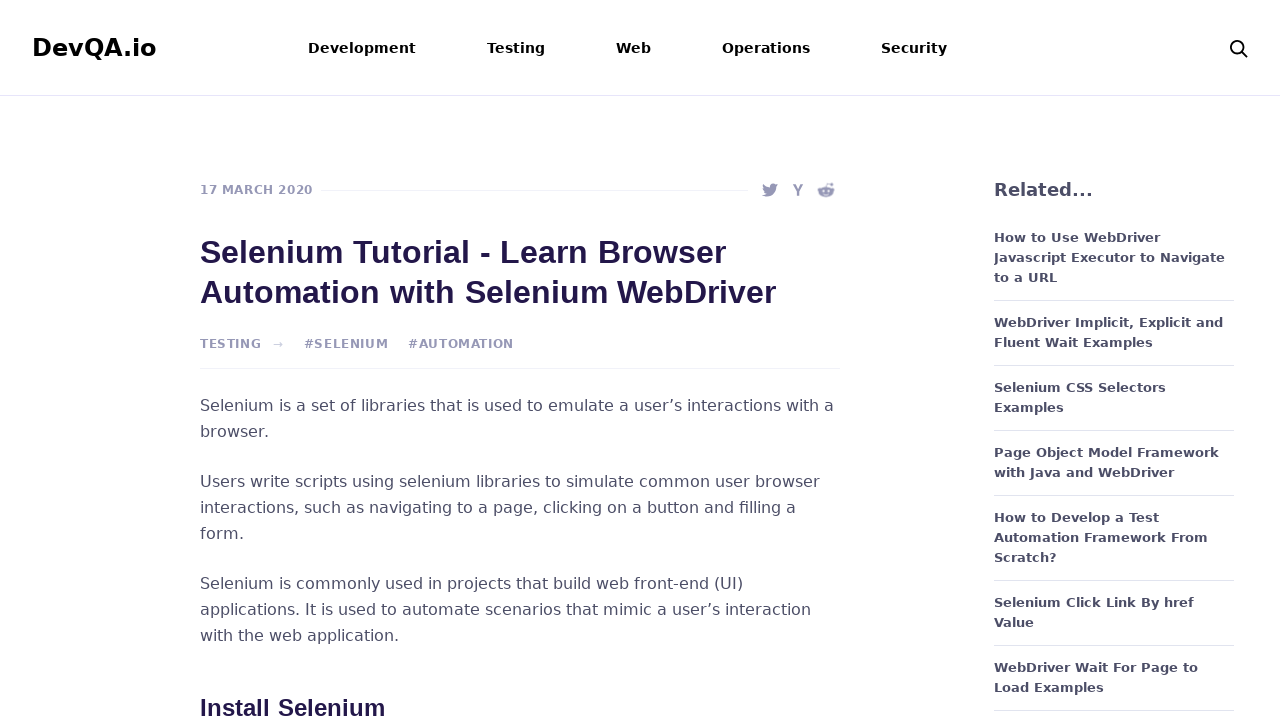

New page loaded successfully (networkidle)
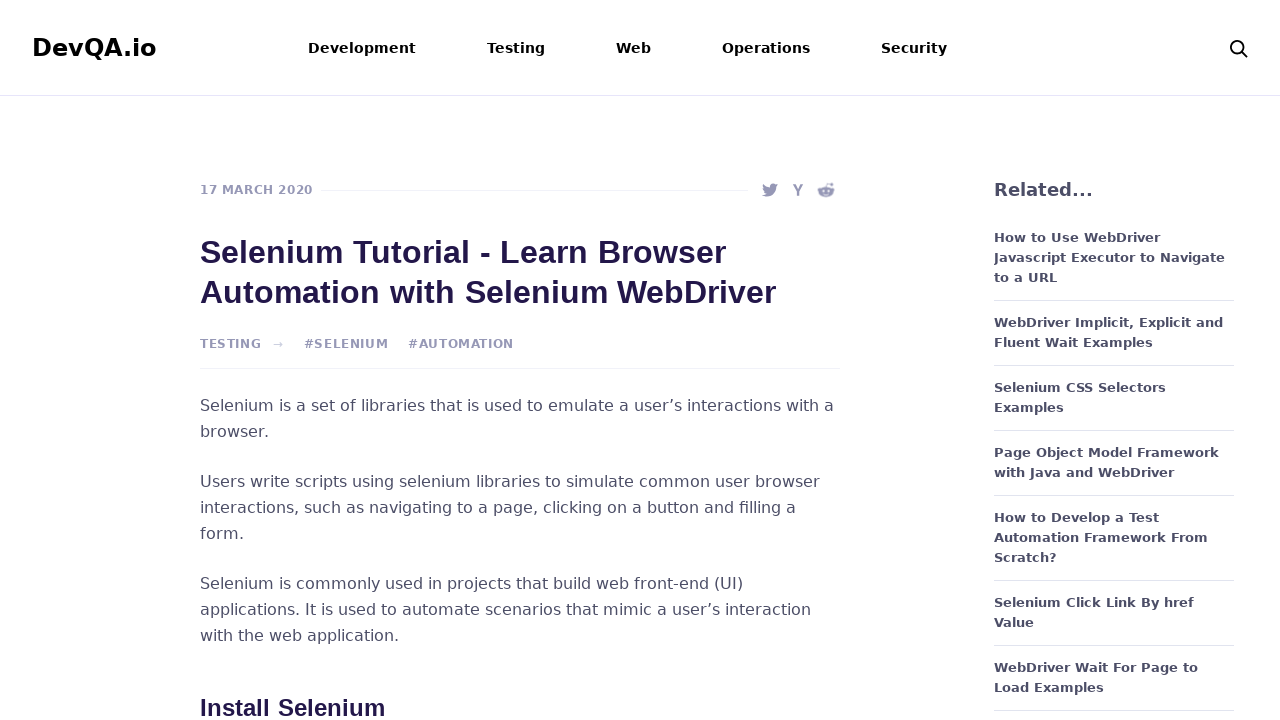

Switched focus back to original page
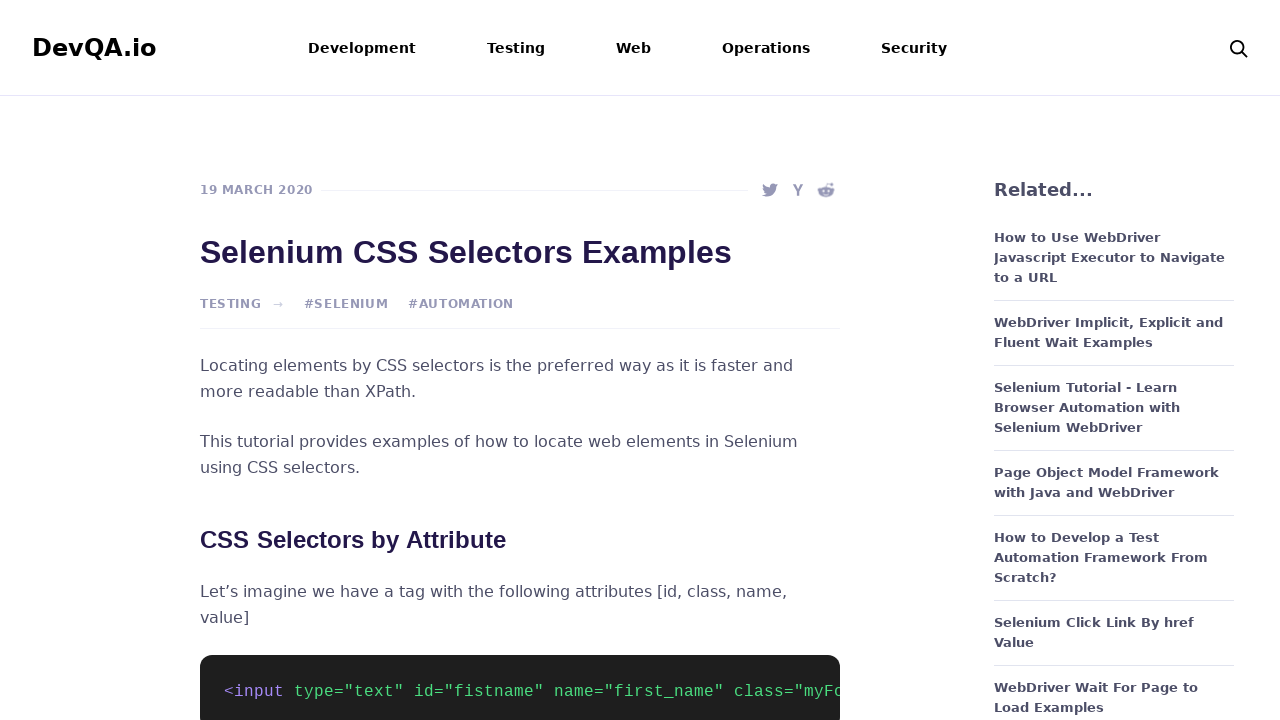

Waited 1 second to confirm window switch
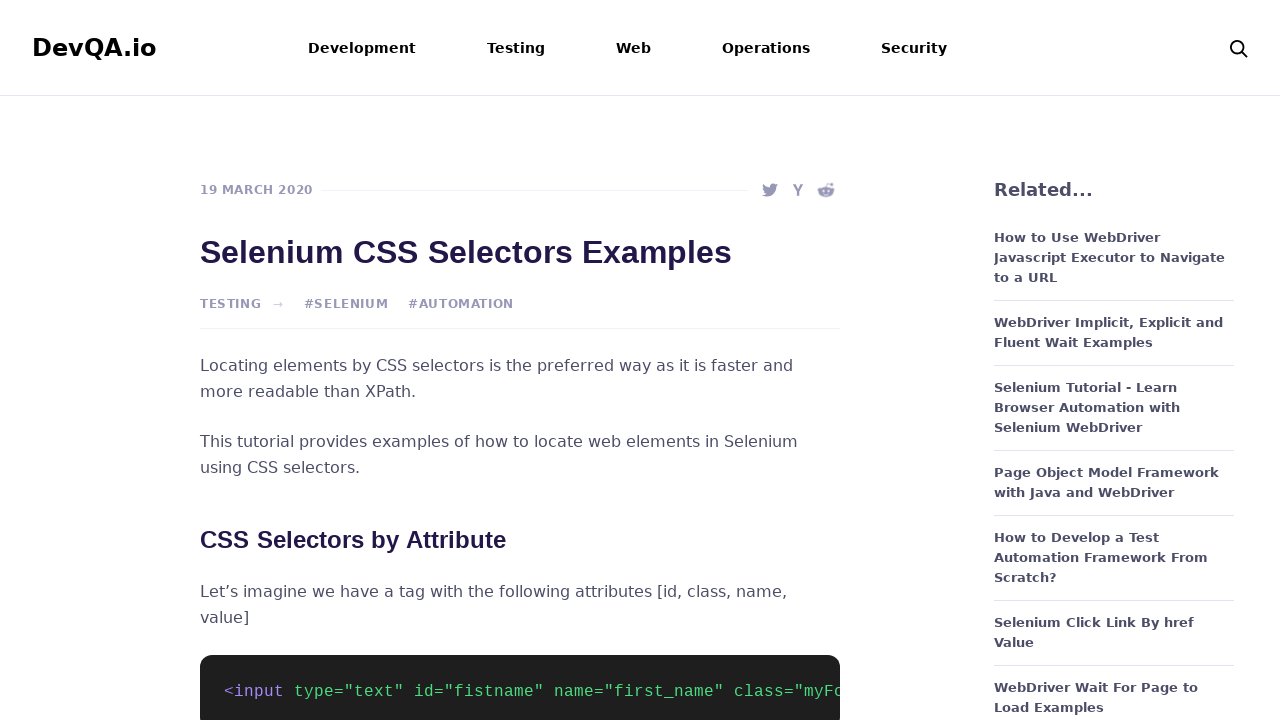

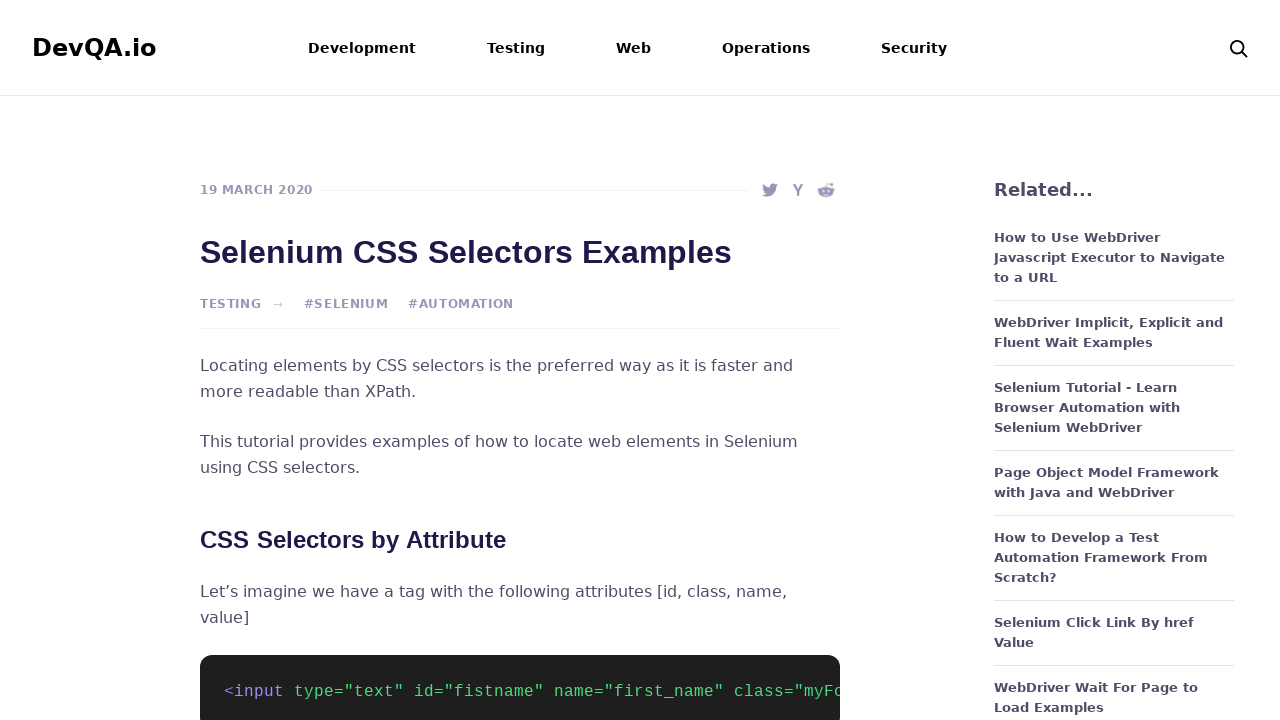